Tests that todo data persists after page reload

Starting URL: https://demo.playwright.dev/todomvc

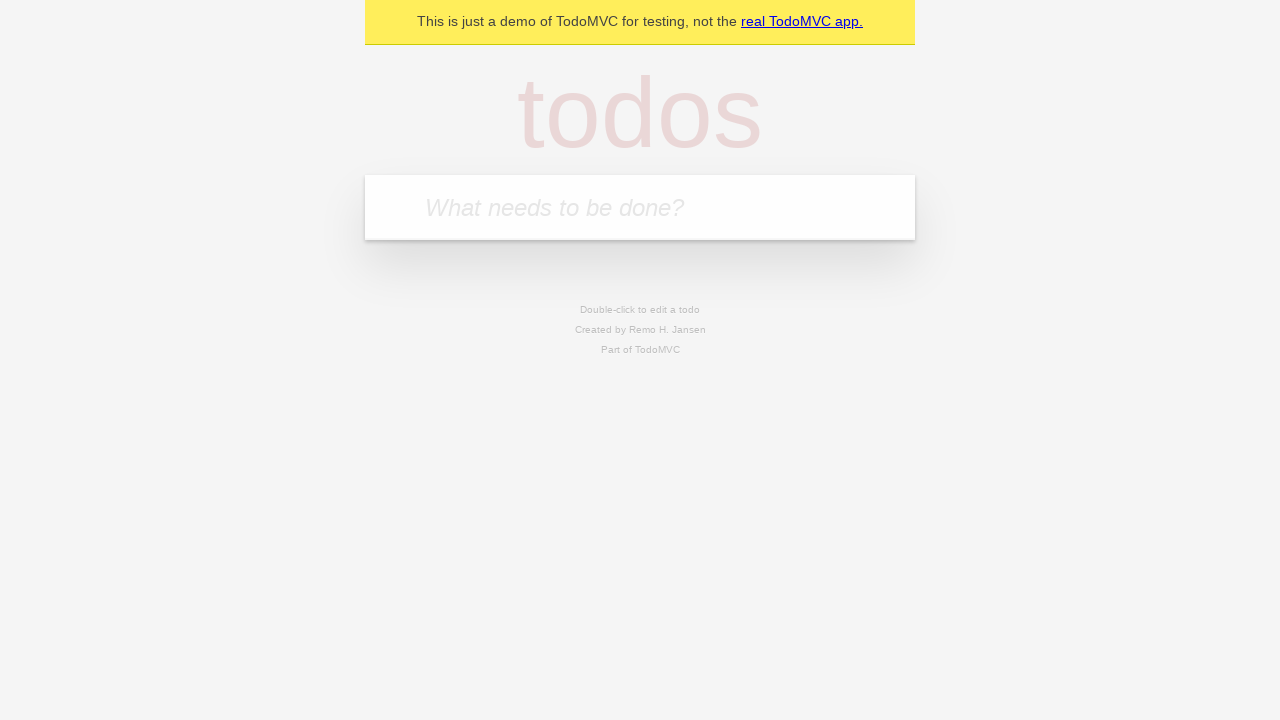

Filled todo input with 'buy some cheese' on internal:attr=[placeholder="What needs to be done?"i]
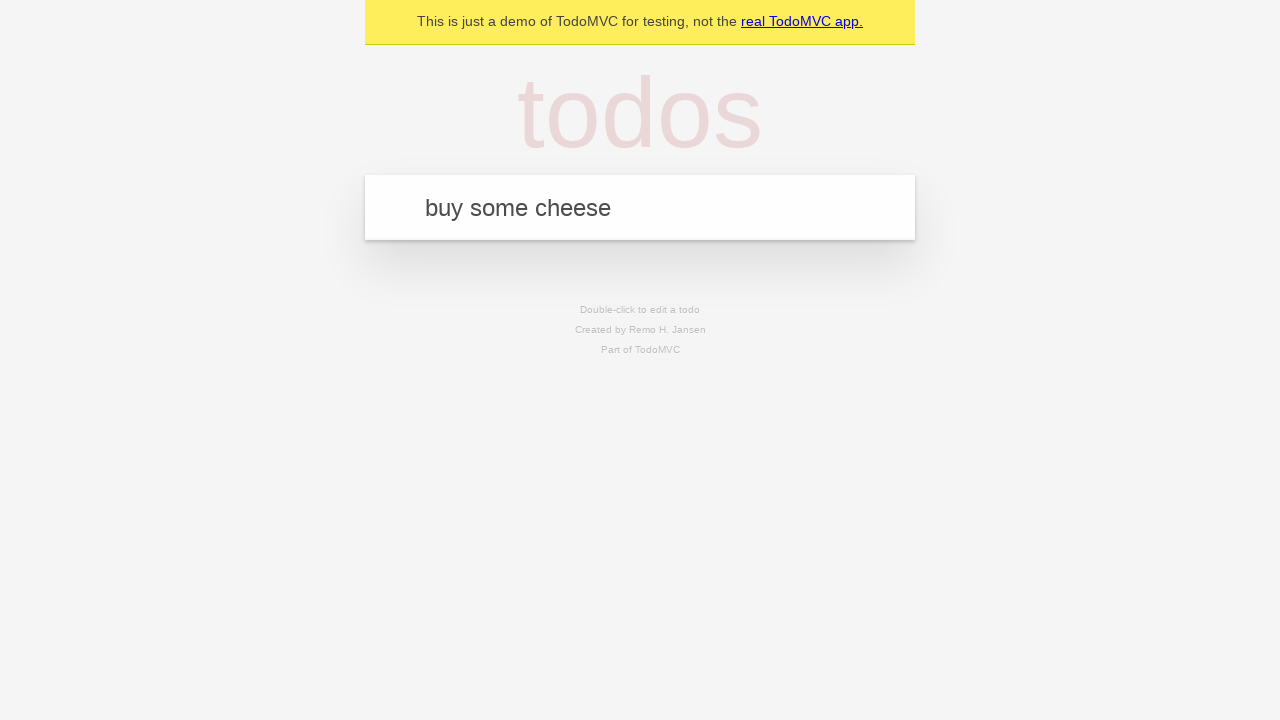

Pressed Enter to add first todo item on internal:attr=[placeholder="What needs to be done?"i]
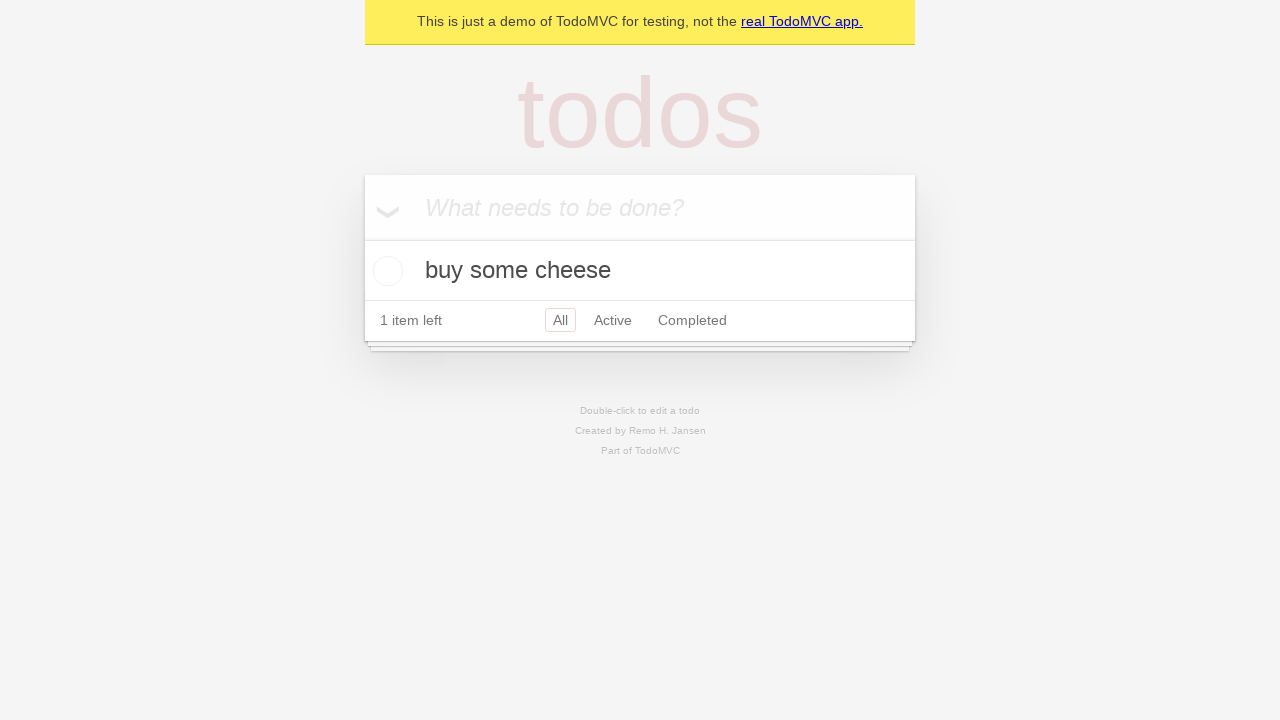

Filled todo input with 'feed the cat' on internal:attr=[placeholder="What needs to be done?"i]
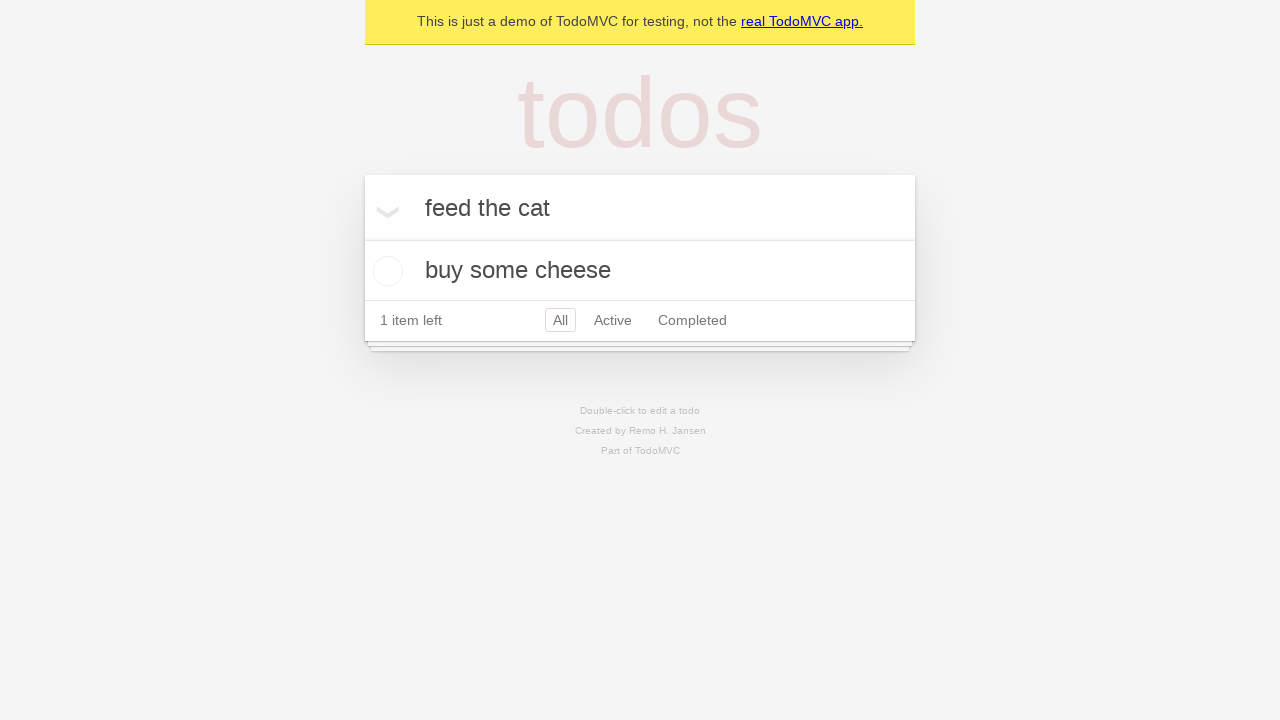

Pressed Enter to add second todo item on internal:attr=[placeholder="What needs to be done?"i]
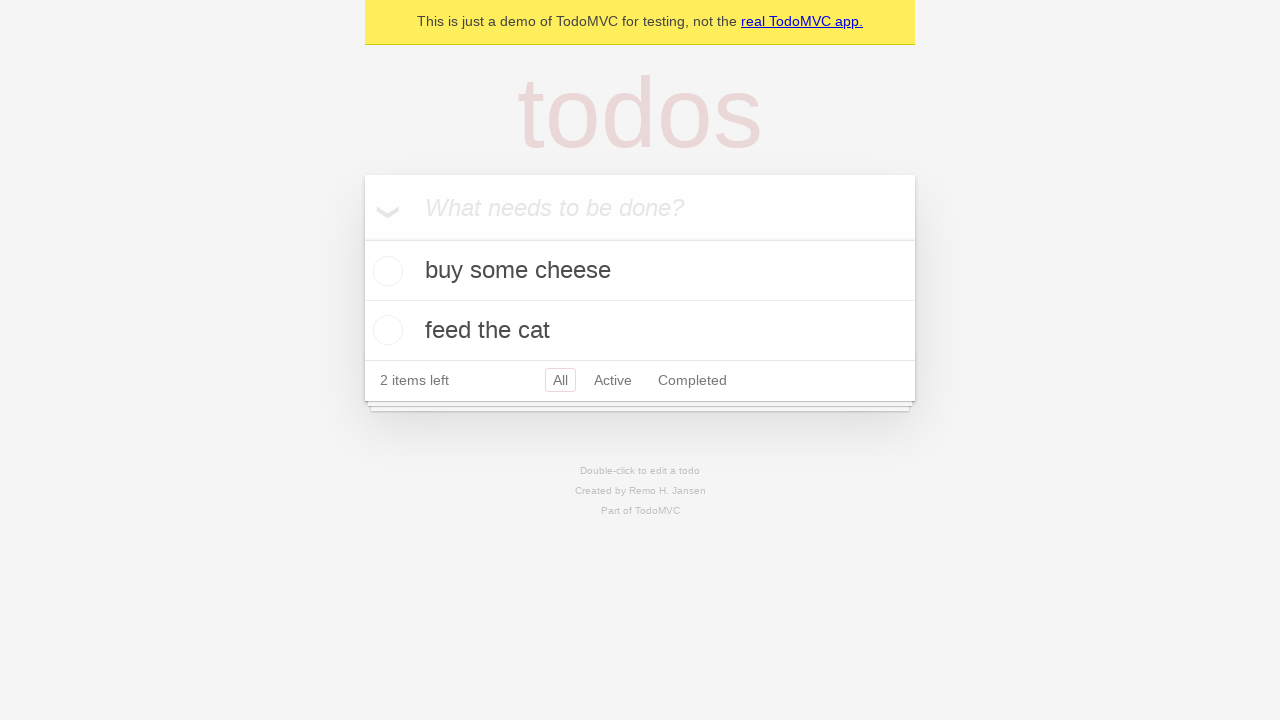

Checked the first todo item checkbox at (385, 271) on internal:testid=[data-testid="todo-item"s] >> nth=0 >> internal:role=checkbox
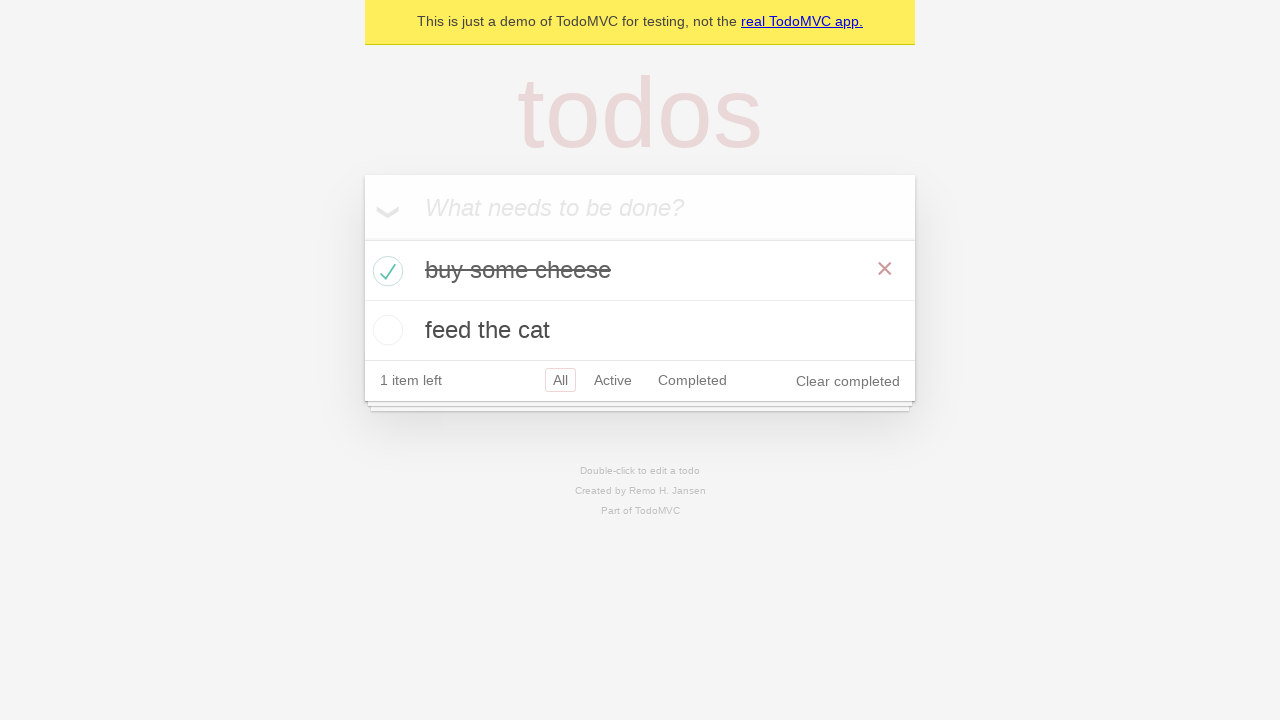

Reloaded the page to test data persistence
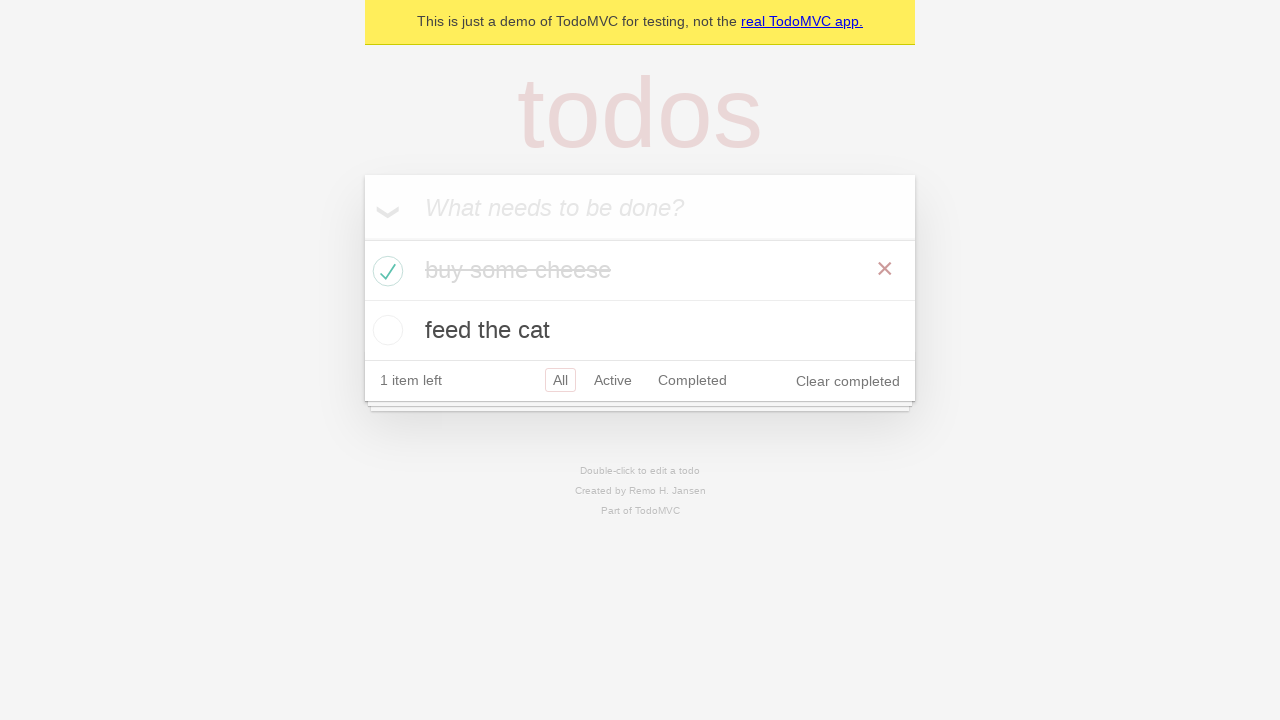

Waited for todo items to appear after page reload
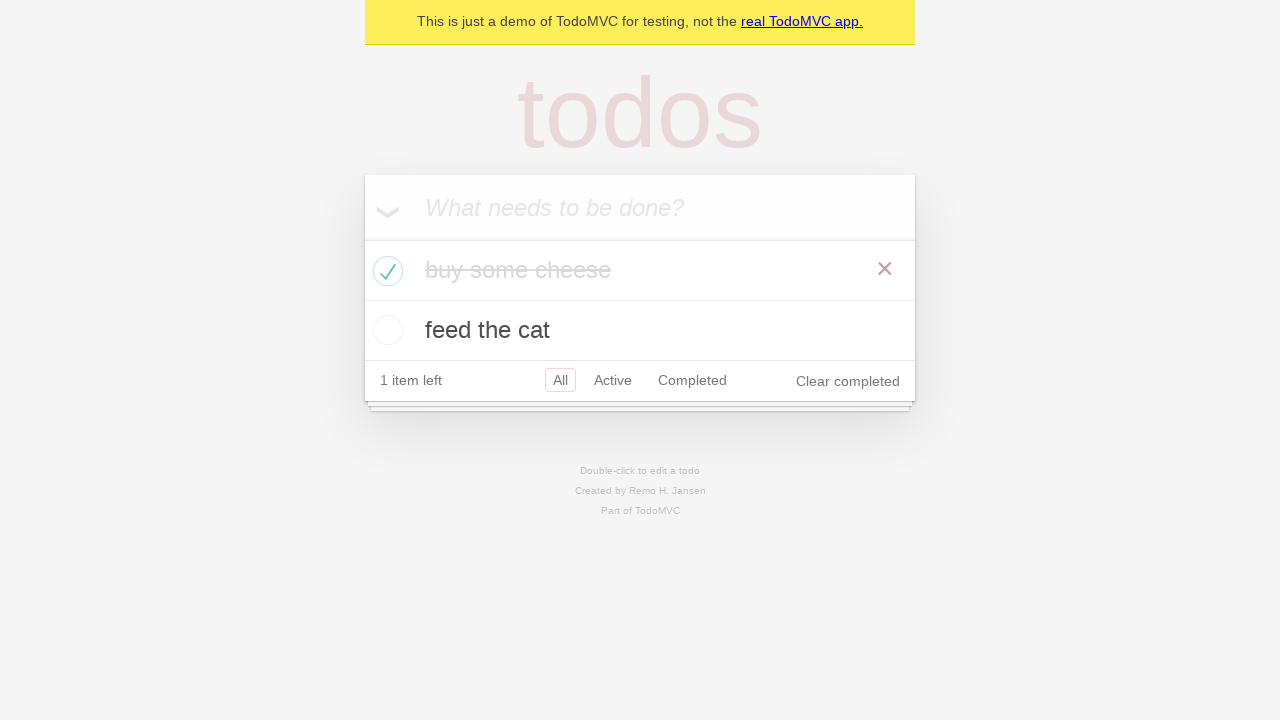

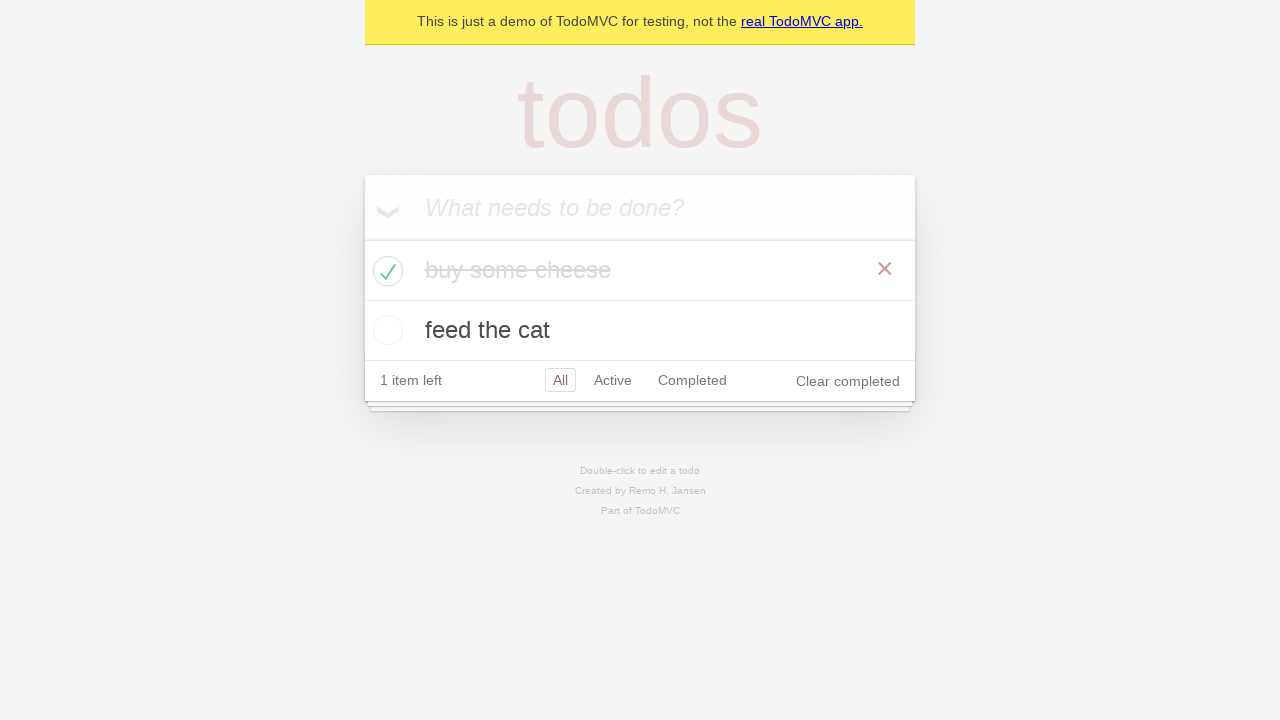